Tests keyboard actions by typing text with shift key modifiers to create mixed case text "You are Exceptional" in an autocomplete input field

Starting URL: https://demoqa.com/auto-complete

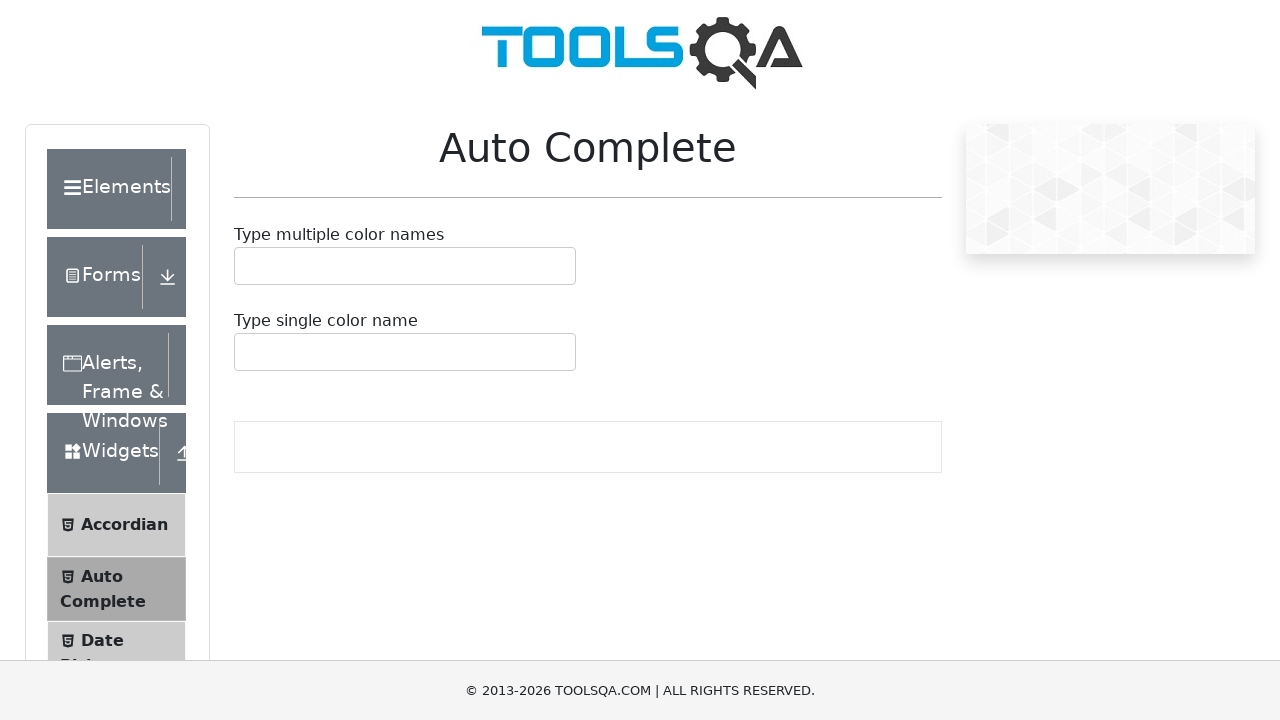

Clicked on the autocomplete input field at (247, 352) on #autoCompleteSingleInput
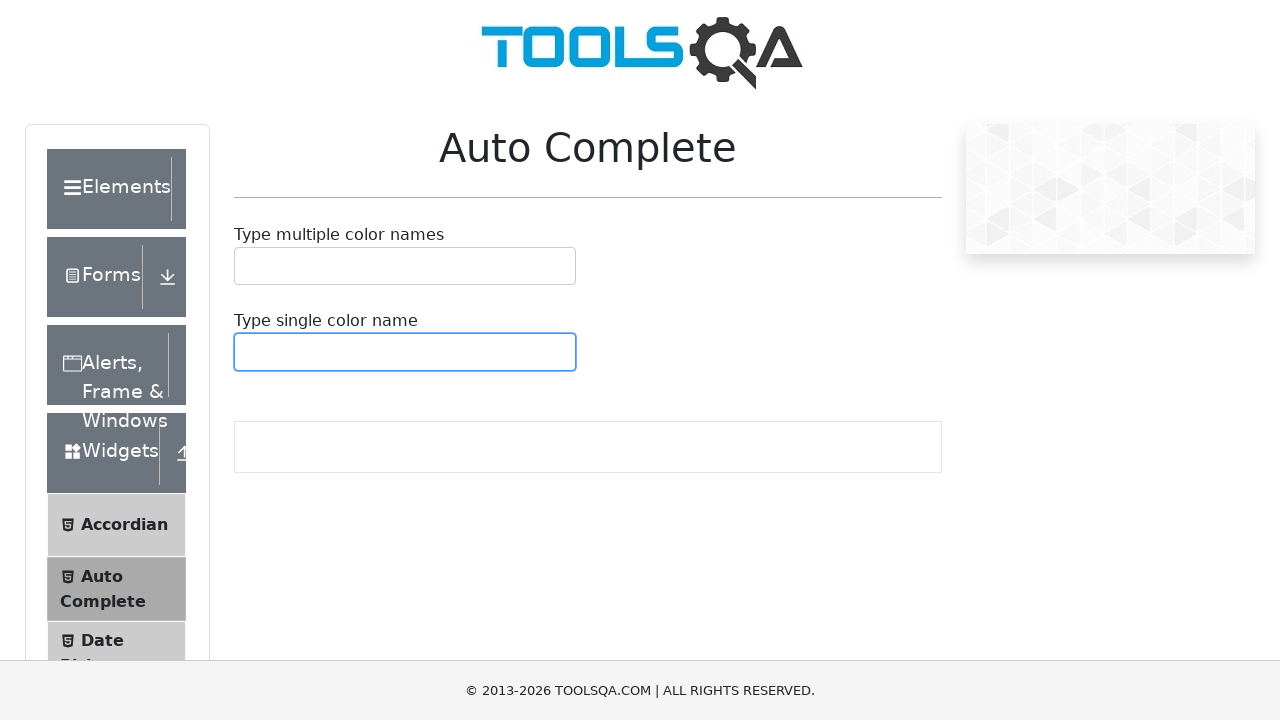

Pressed Shift key down
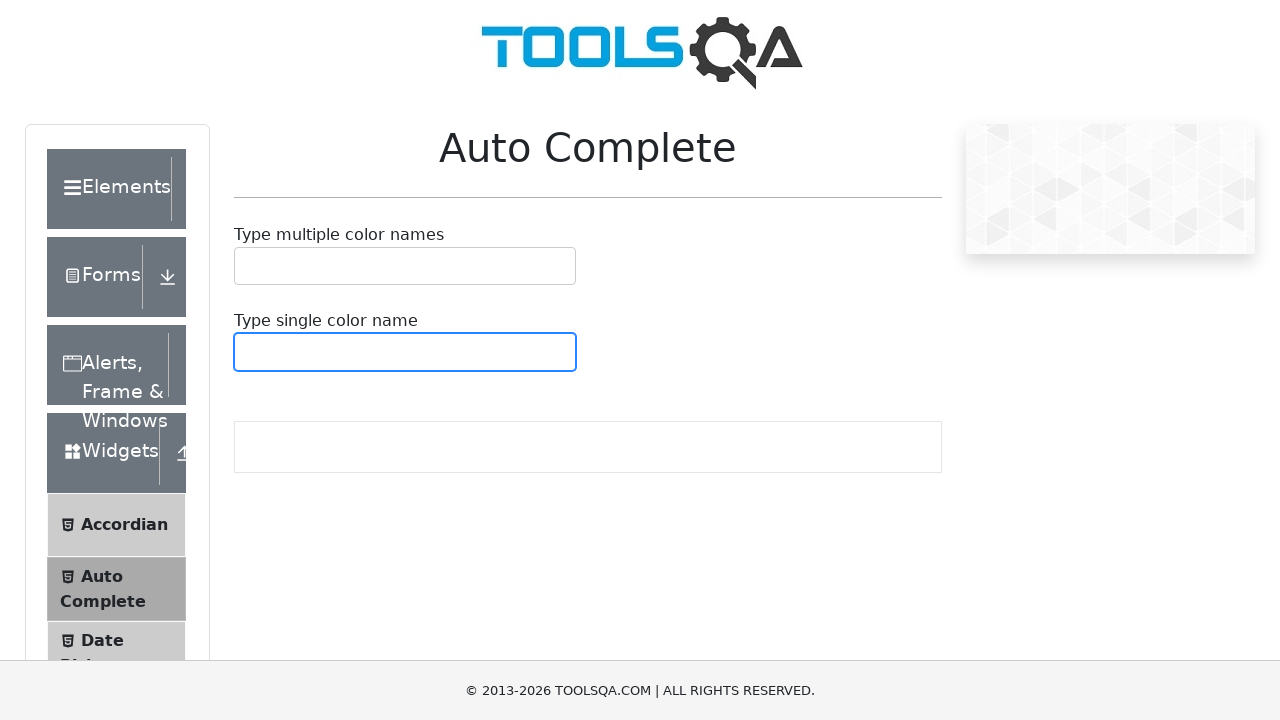

Pressed 'y' key with Shift to type capital 'Y'
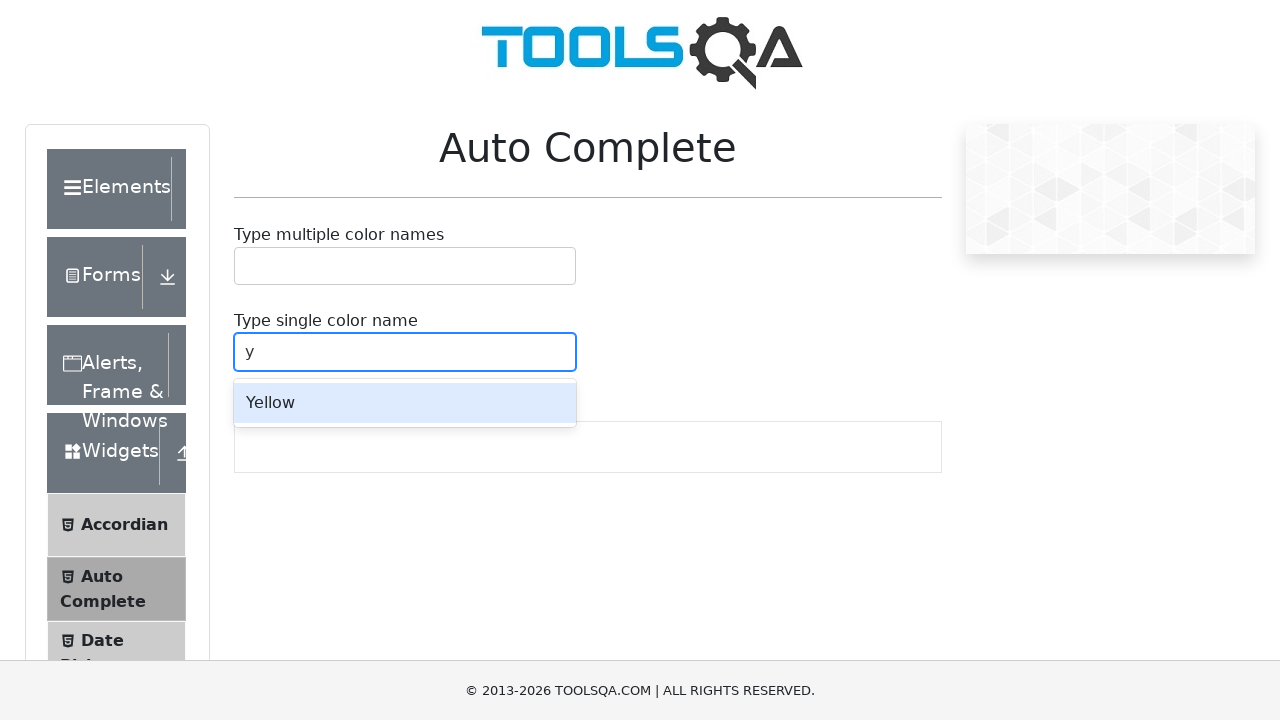

Released Shift key
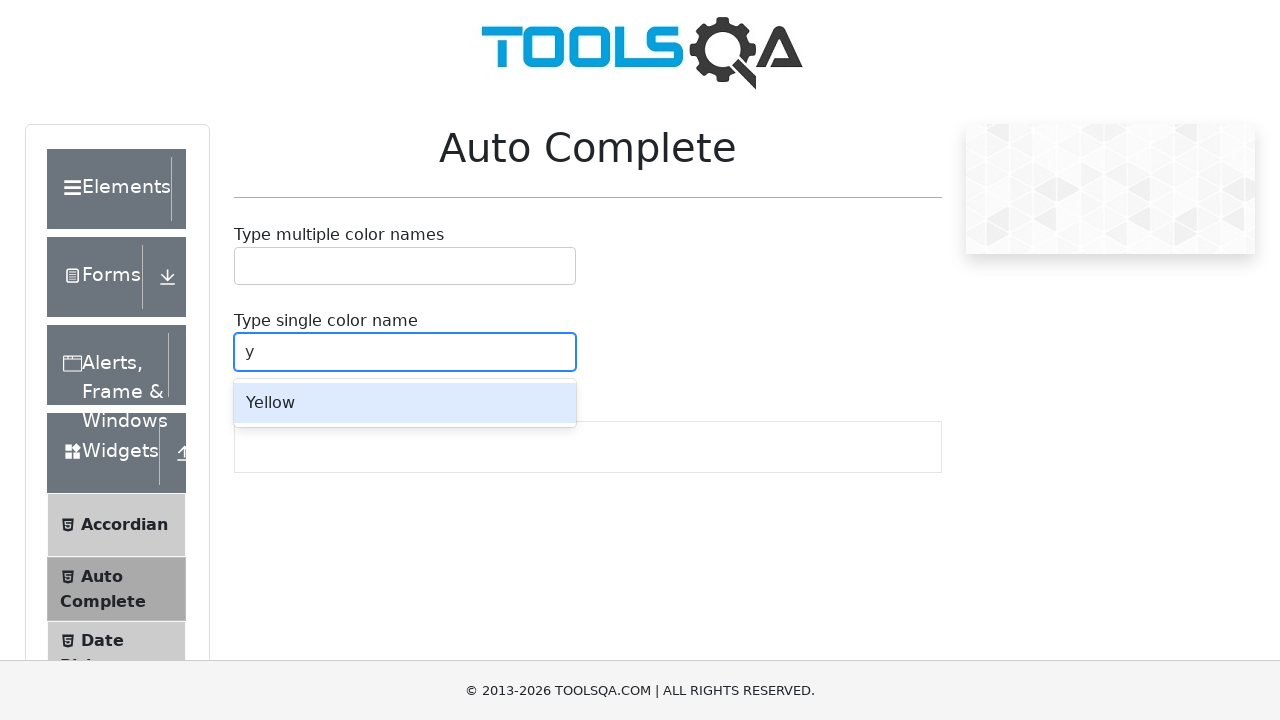

Typed lowercase 'ou are '
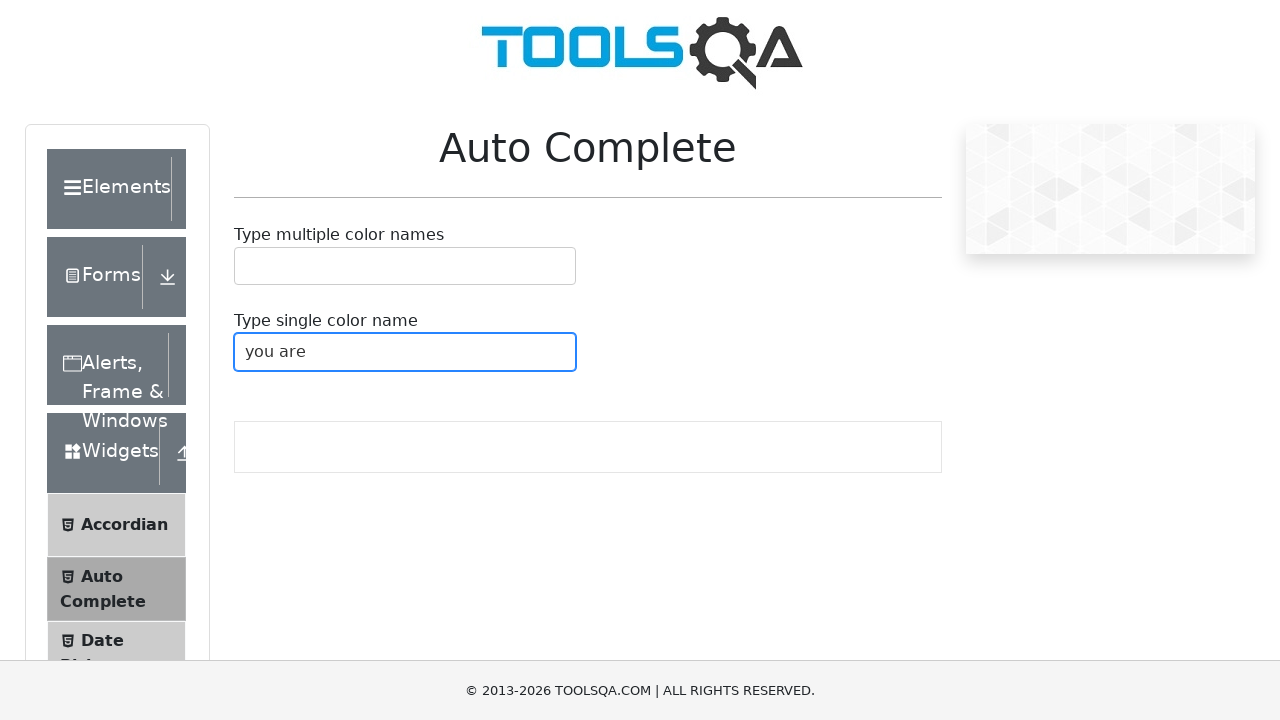

Pressed Shift key down
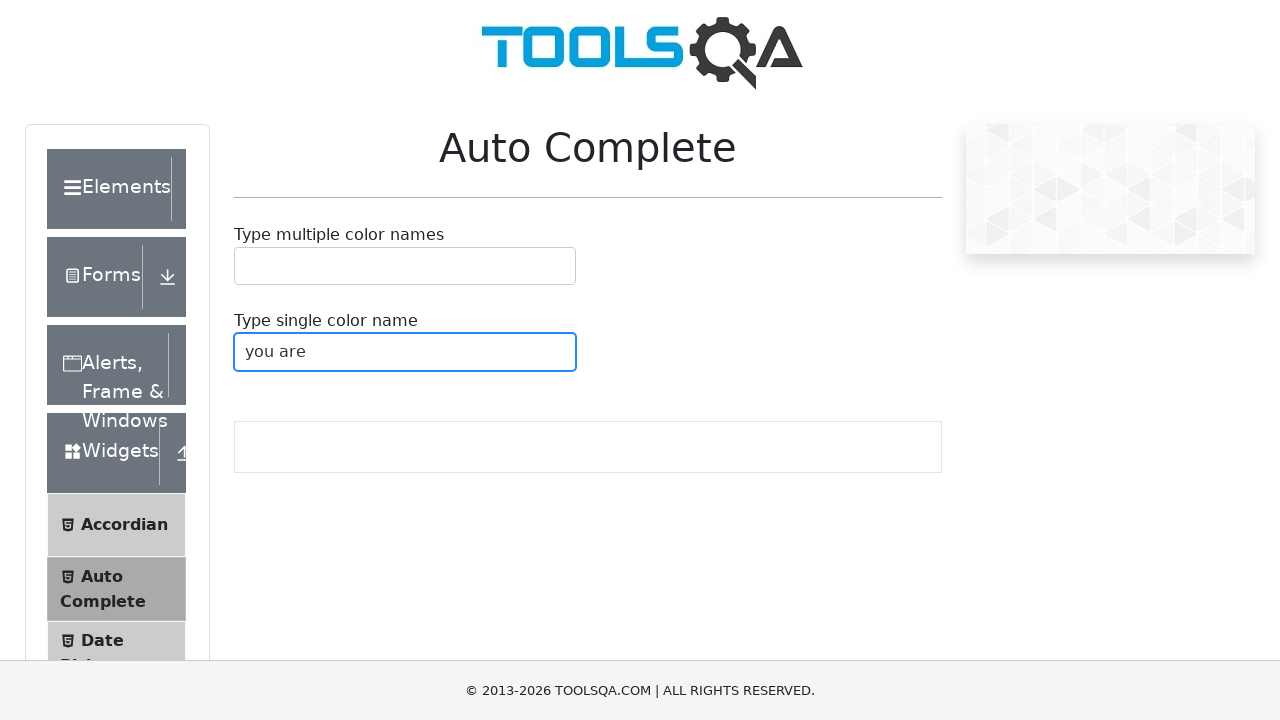

Pressed 'e' key with Shift to type capital 'E'
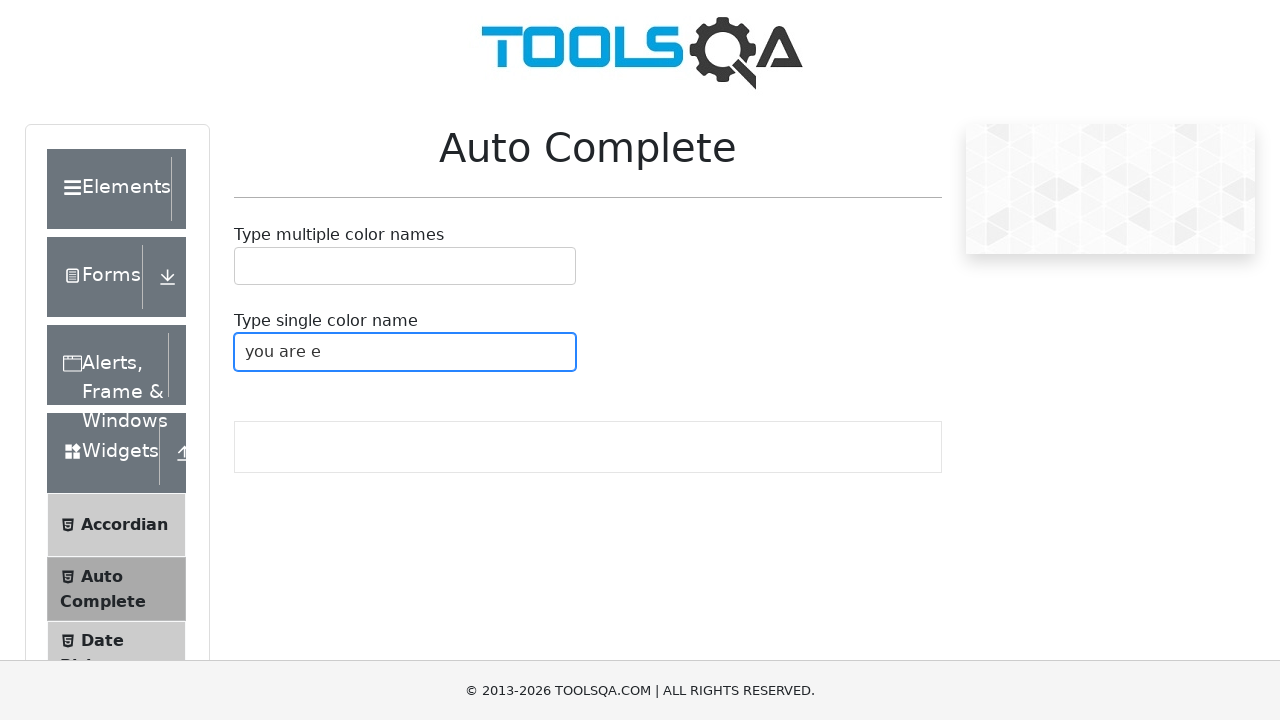

Released Shift key
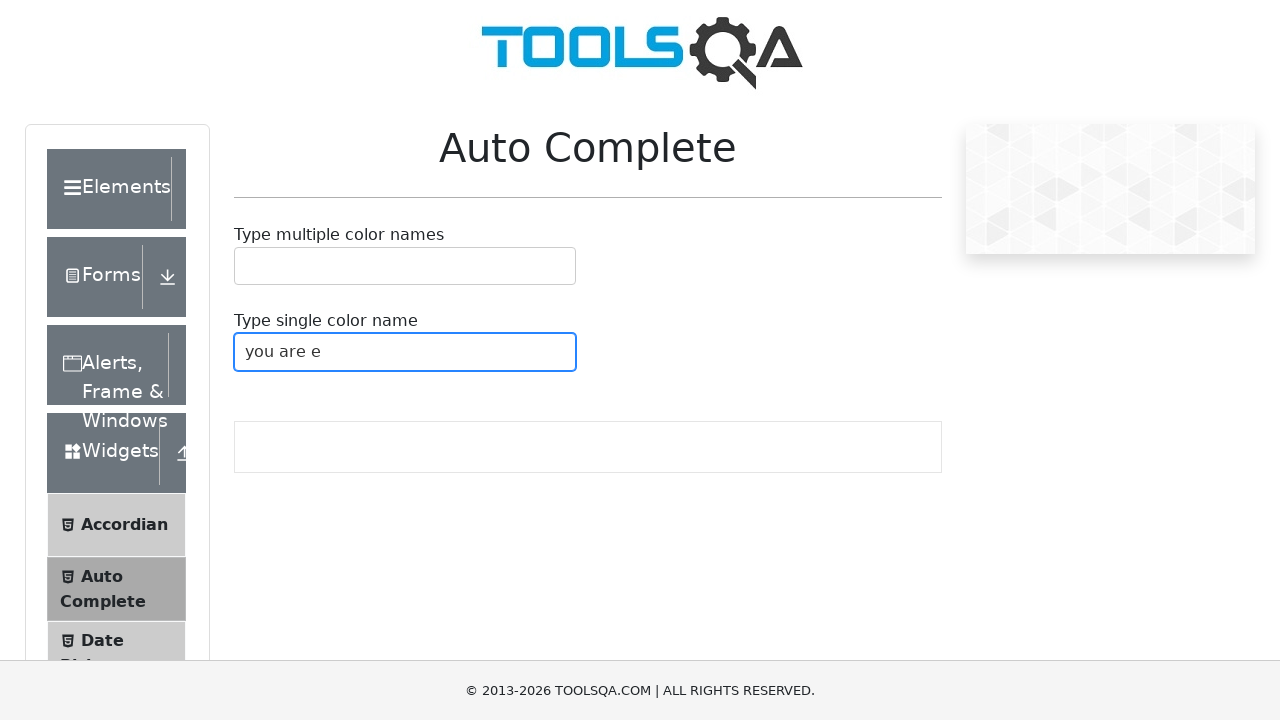

Typed lowercase 'xceptional' to complete 'You are Exceptional'
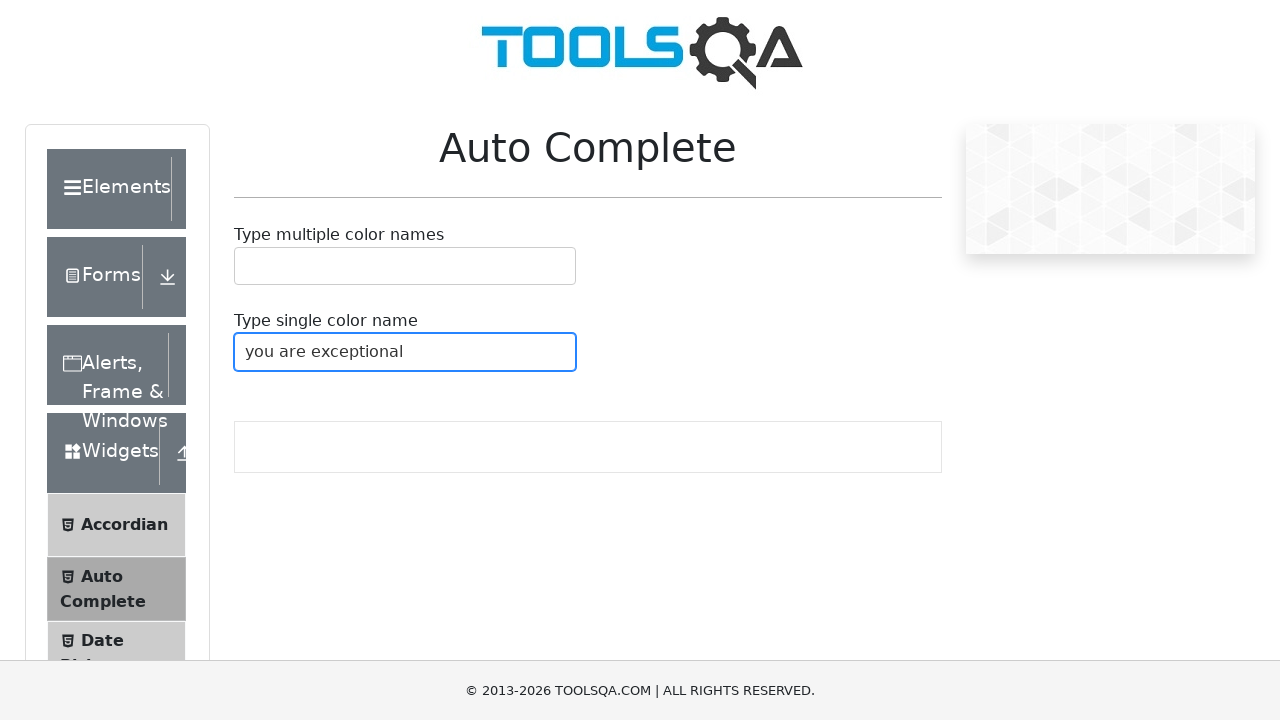

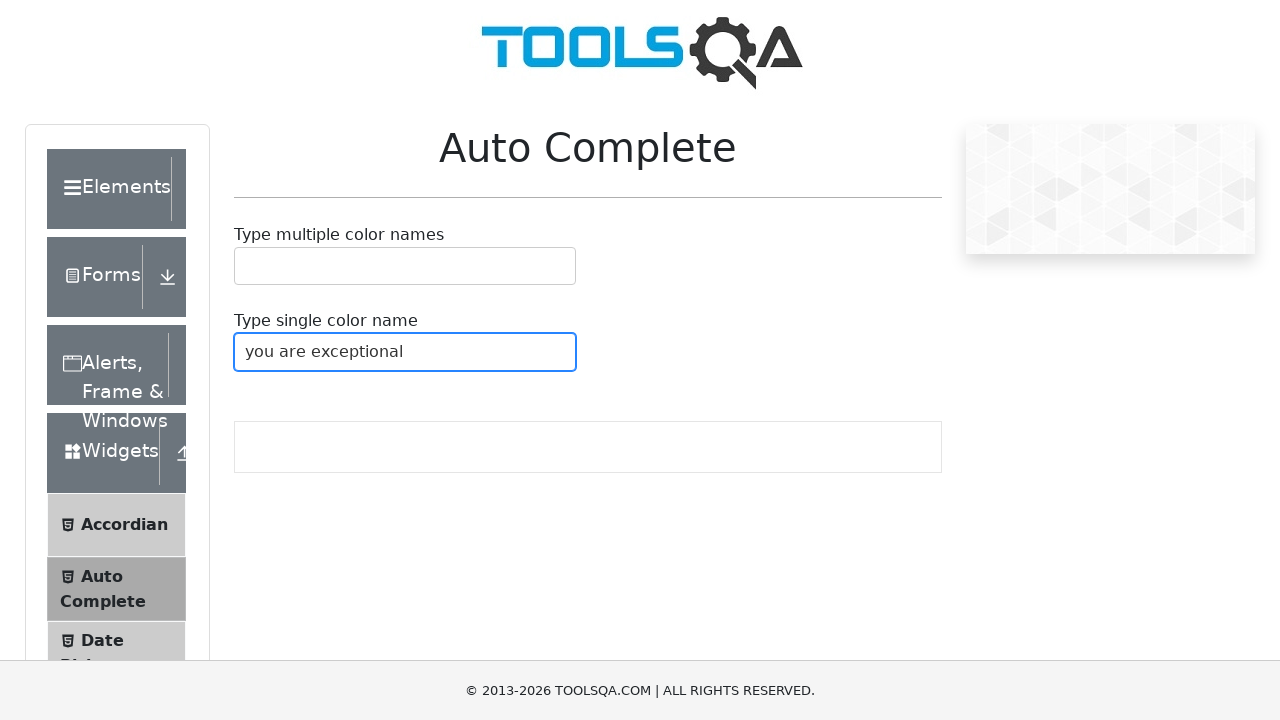